Tests dynamic loading functionality by clicking a start button and waiting for dynamically rendered content to appear after a loading bar disappears.

Starting URL: http://the-internet.herokuapp.com/dynamic_loading/2

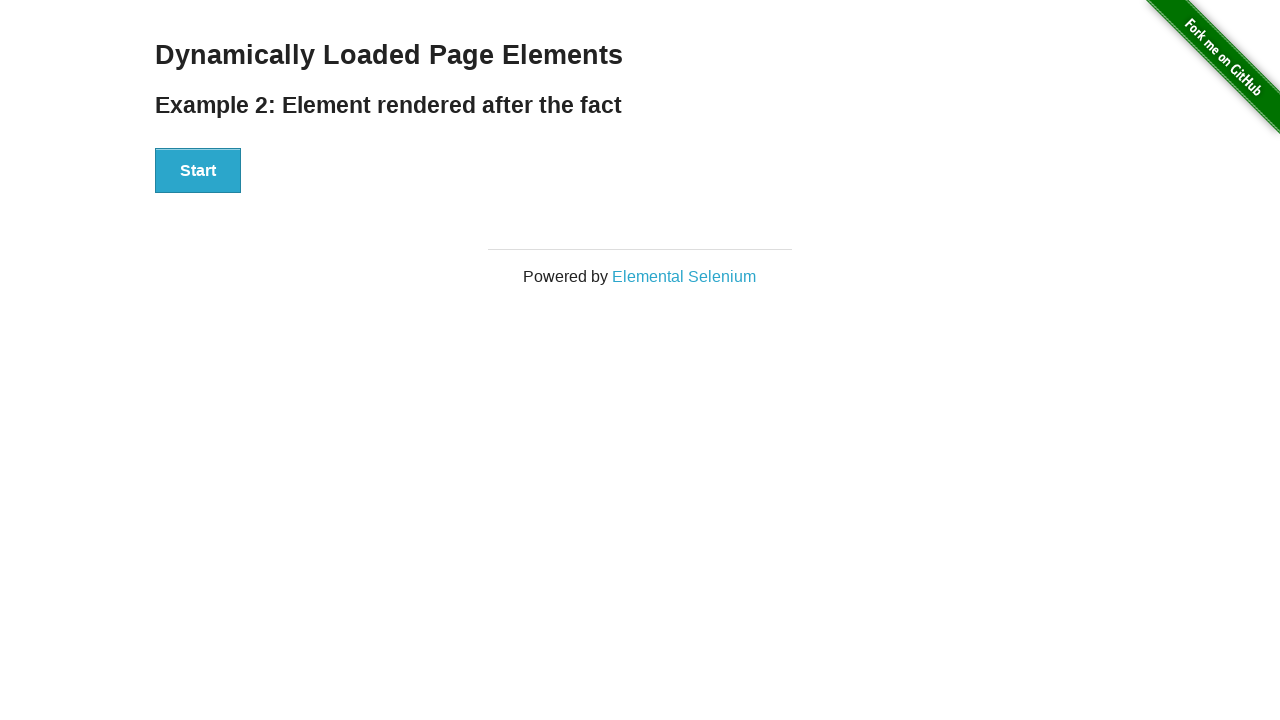

Clicked the Start button to initiate dynamic loading at (198, 171) on #start button
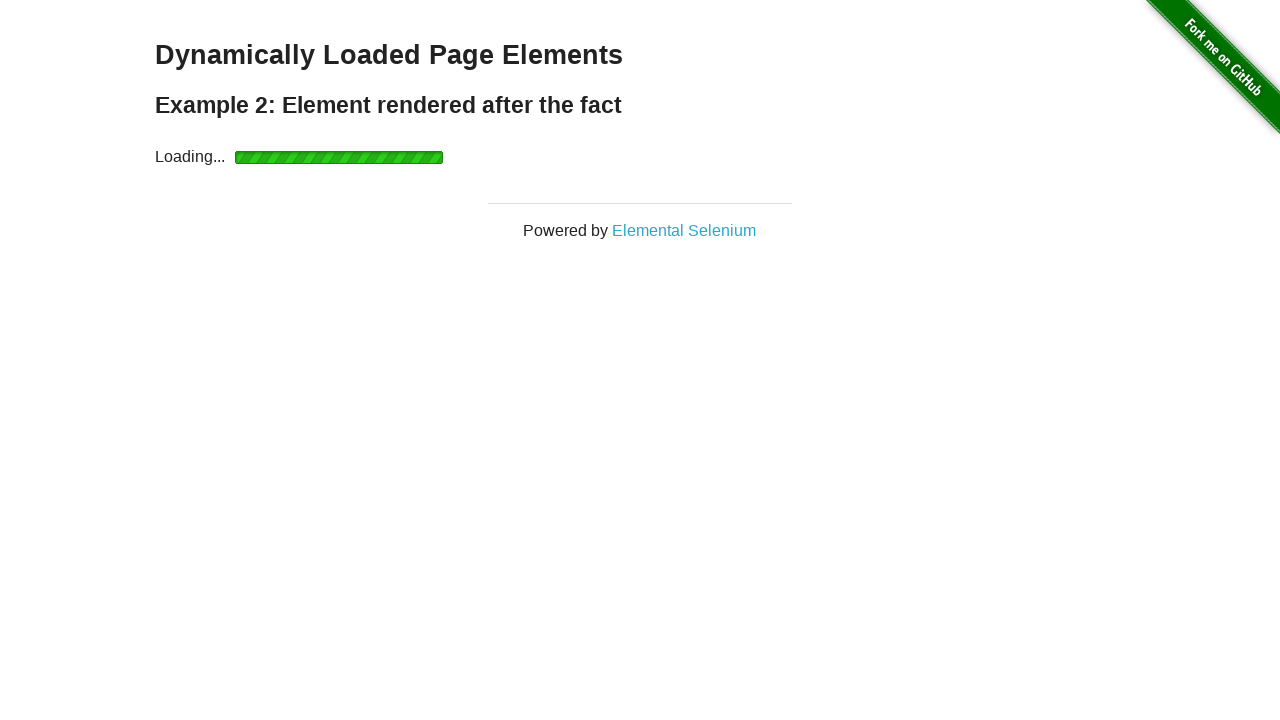

Loading bar disappeared and dynamically rendered content appeared
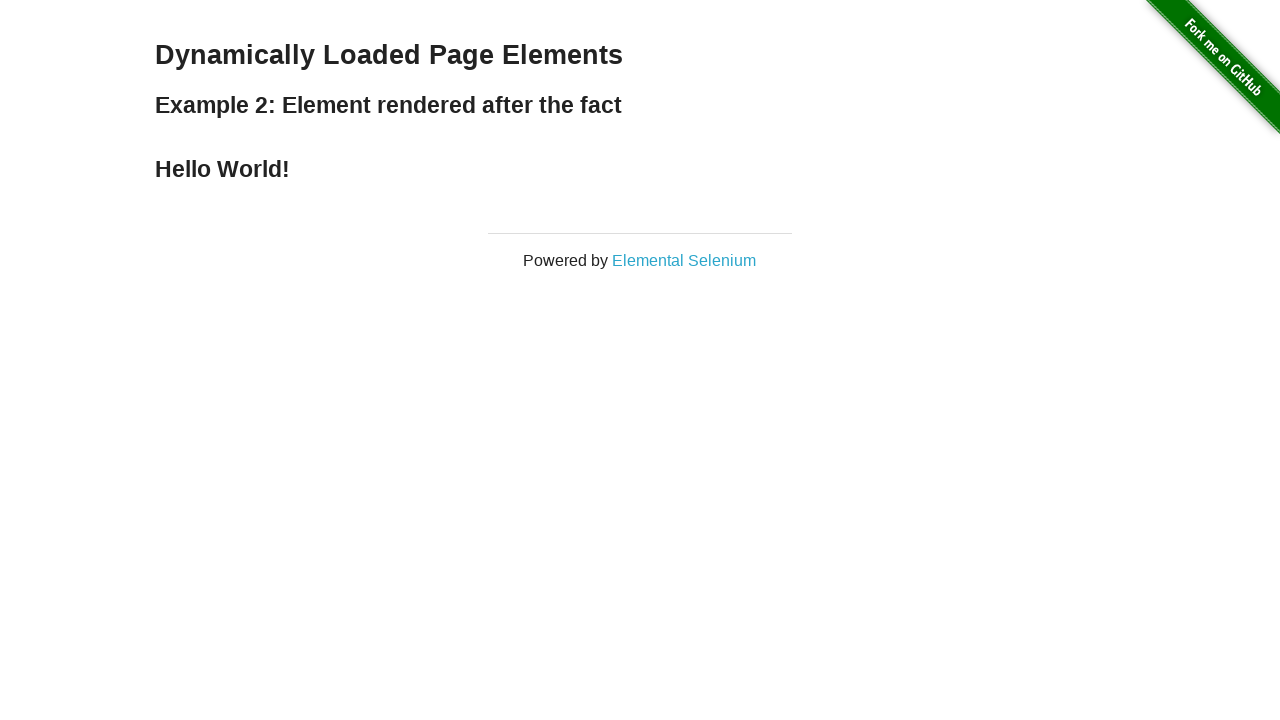

Verified that the finish element is visible
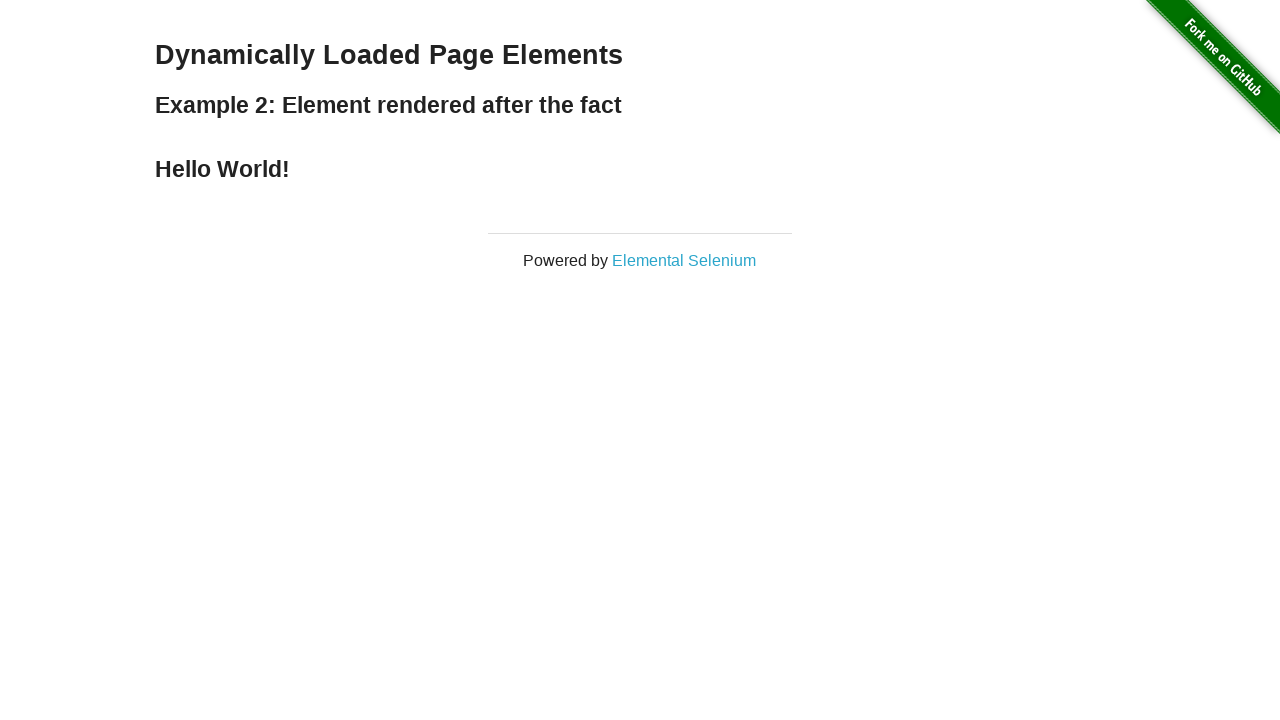

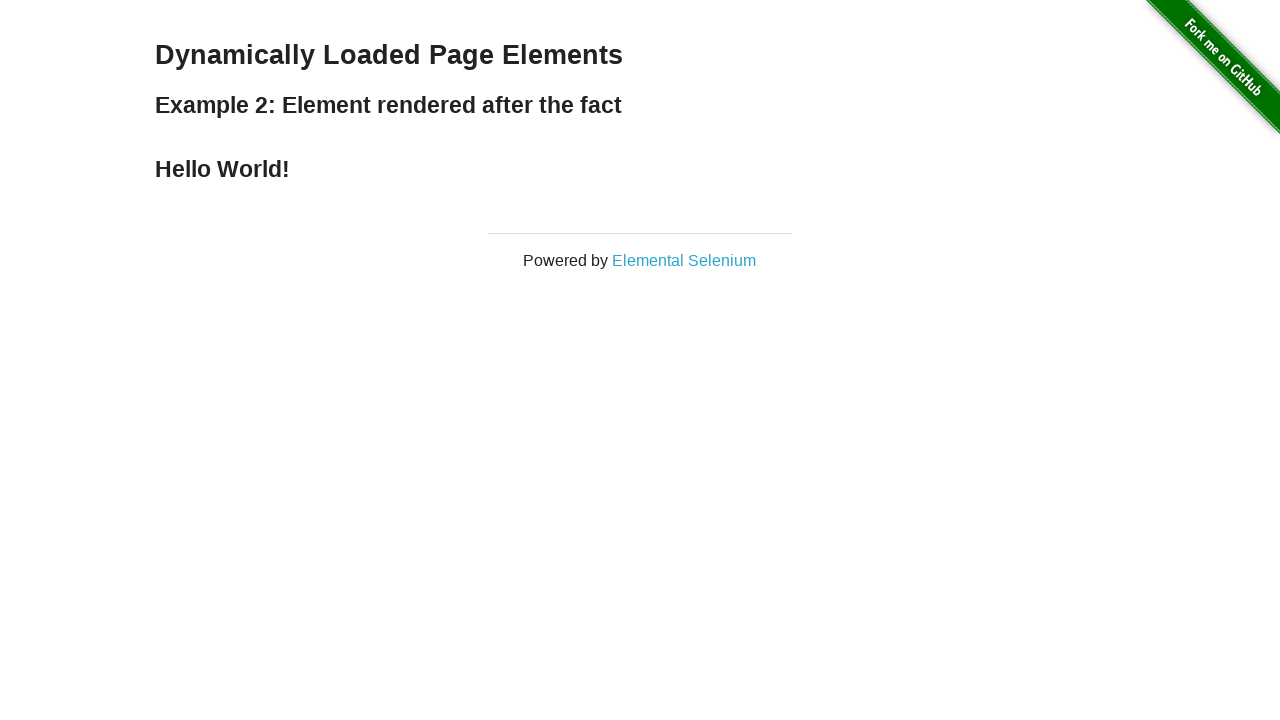